Tests checkbox handling by selecting the first 3 checkboxes on the page, then unchecking all currently selected checkboxes

Starting URL: https://testautomationpractice.blogspot.com/

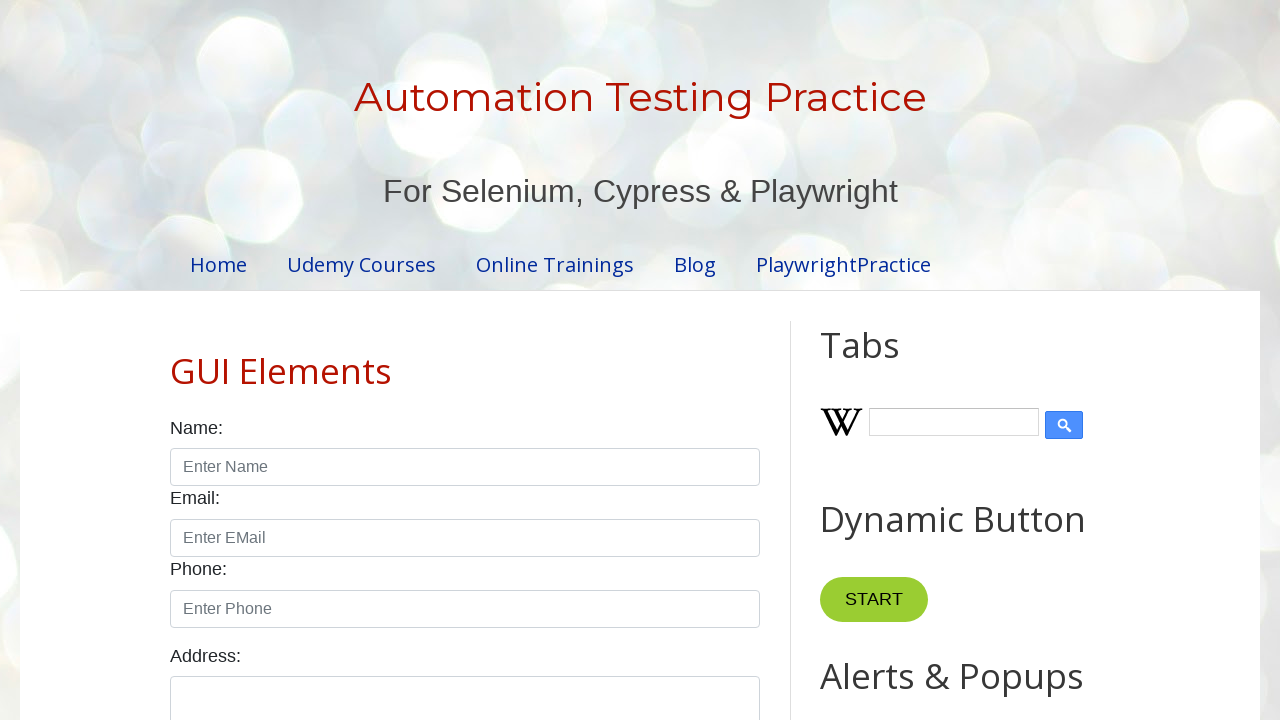

Located all checkboxes on the page with selector 'input.form-check-input[type='checkbox']'
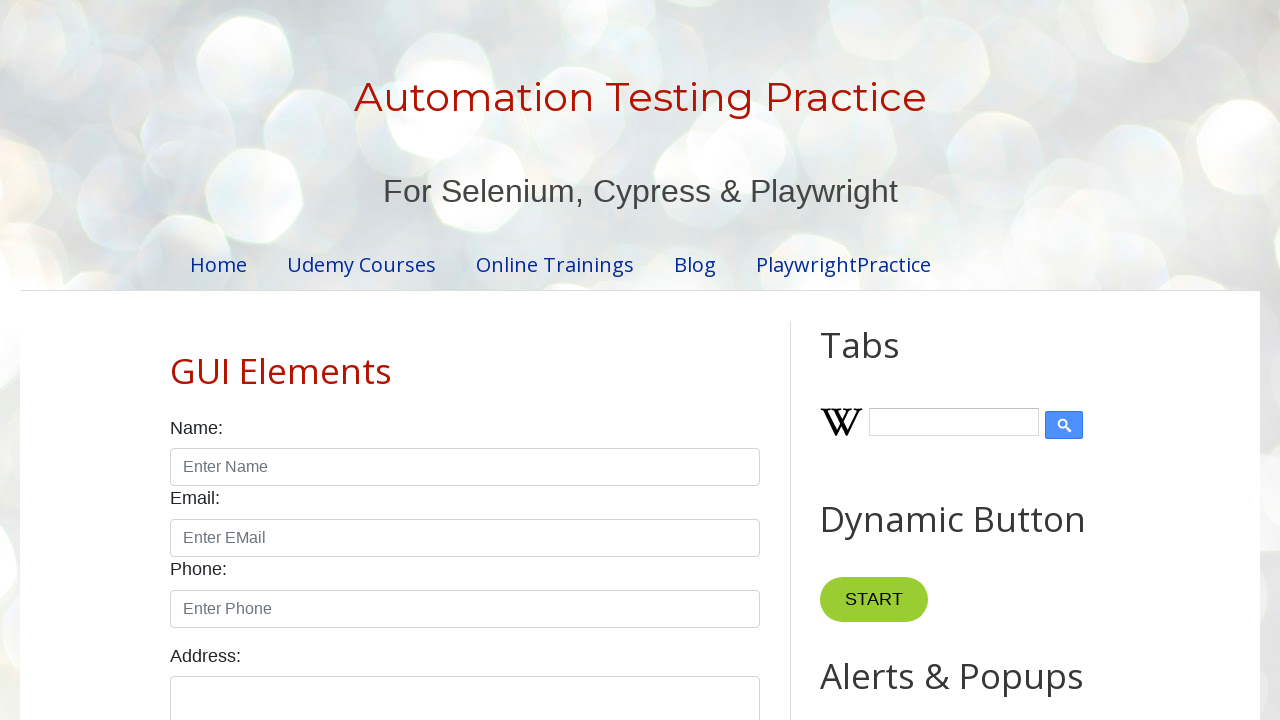

Clicked checkbox 1 to select it at (176, 360) on input.form-check-input[type='checkbox'] >> nth=0
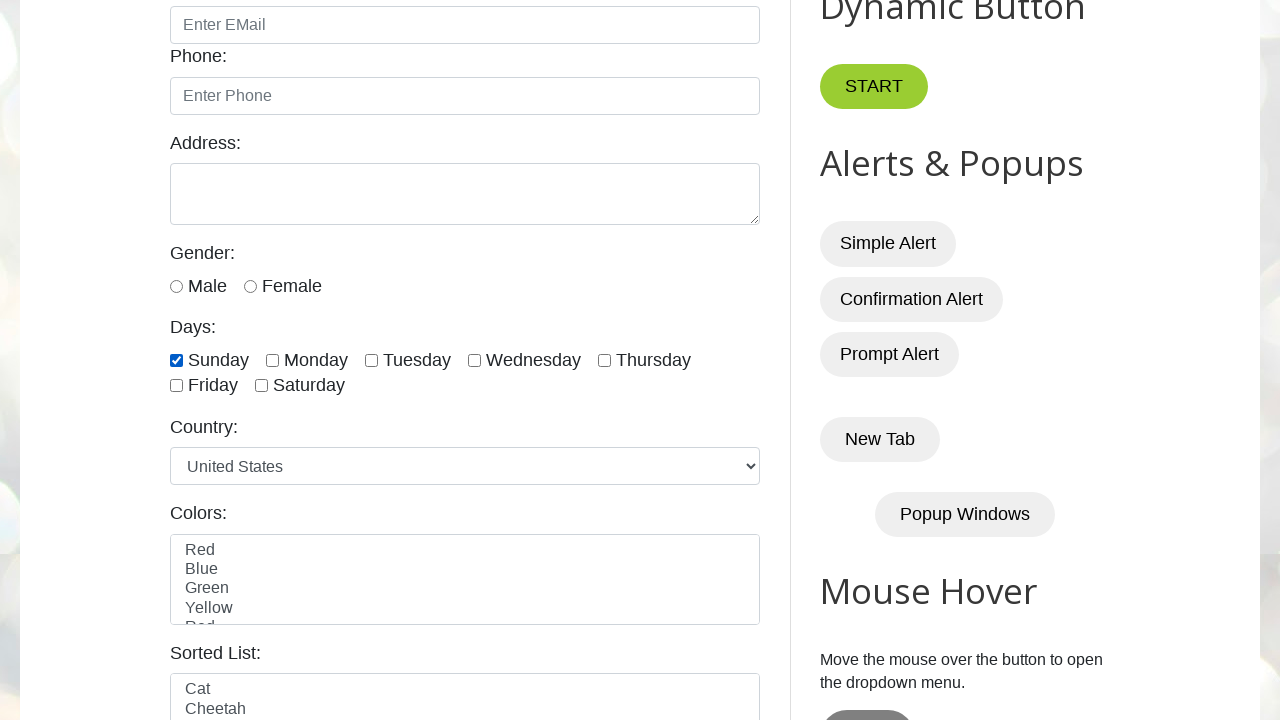

Clicked checkbox 2 to select it at (272, 360) on input.form-check-input[type='checkbox'] >> nth=1
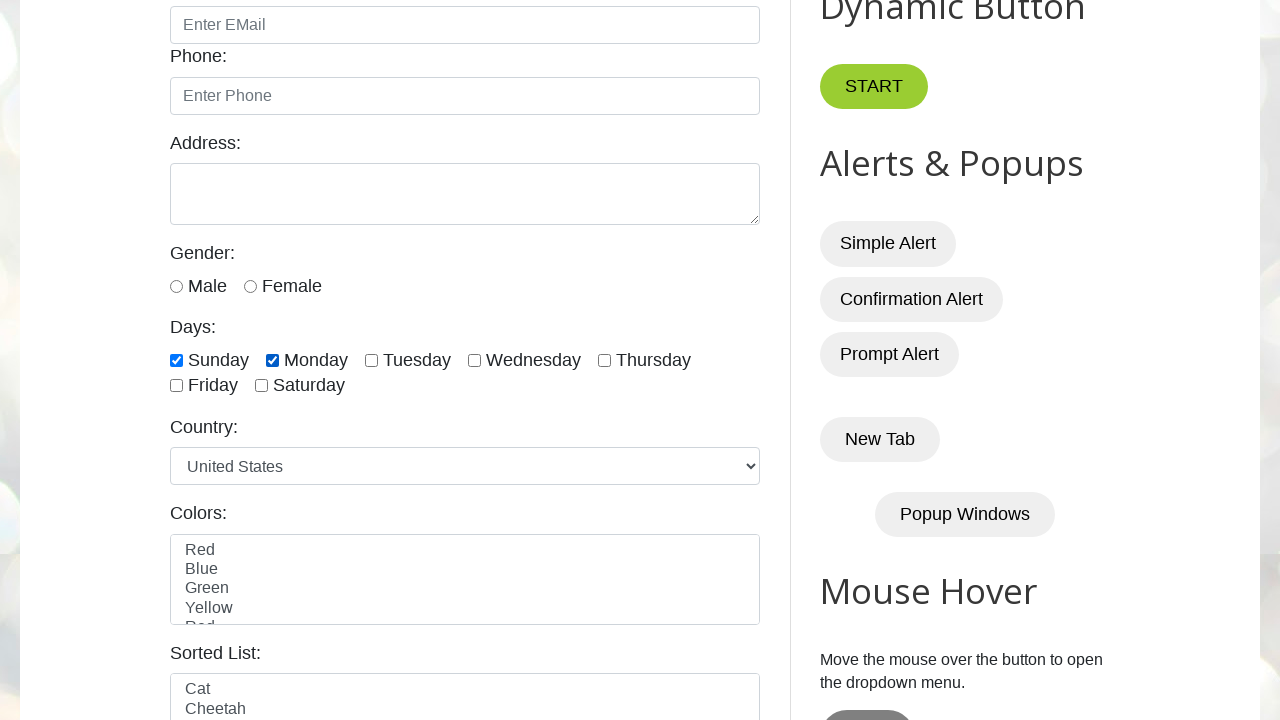

Clicked checkbox 3 to select it at (372, 360) on input.form-check-input[type='checkbox'] >> nth=2
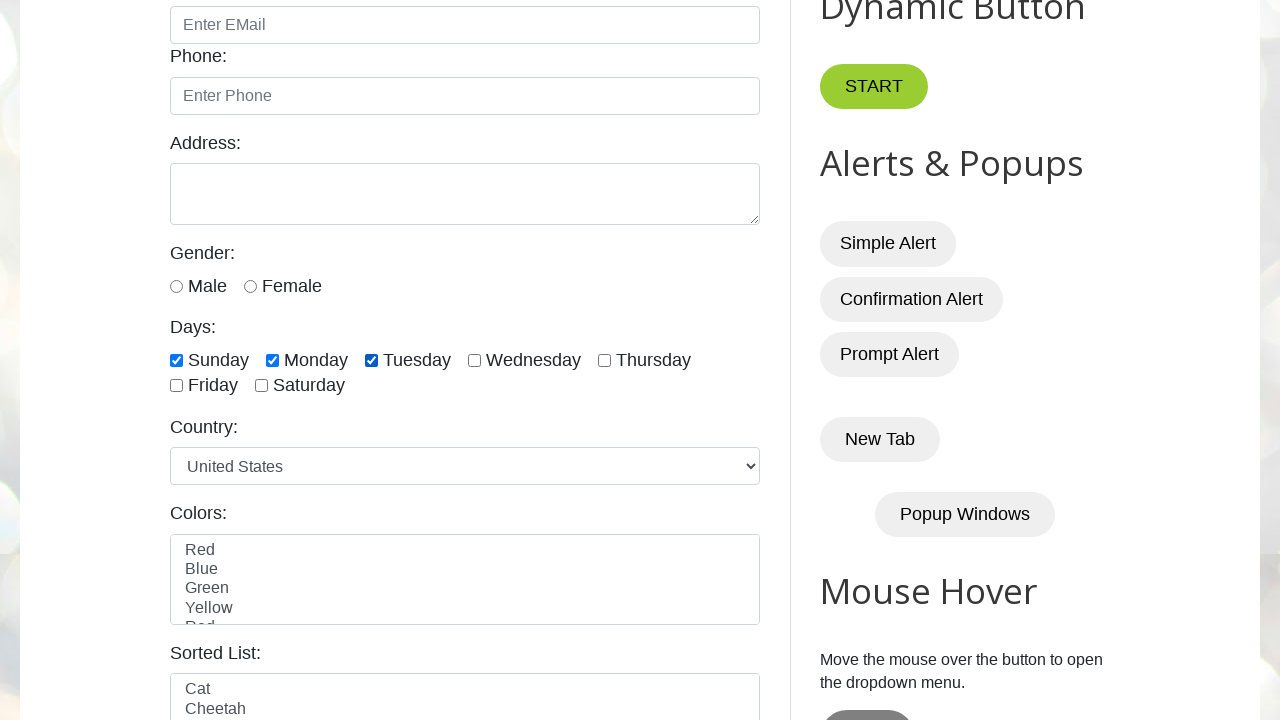

Waited 1 second for visual confirmation of selections
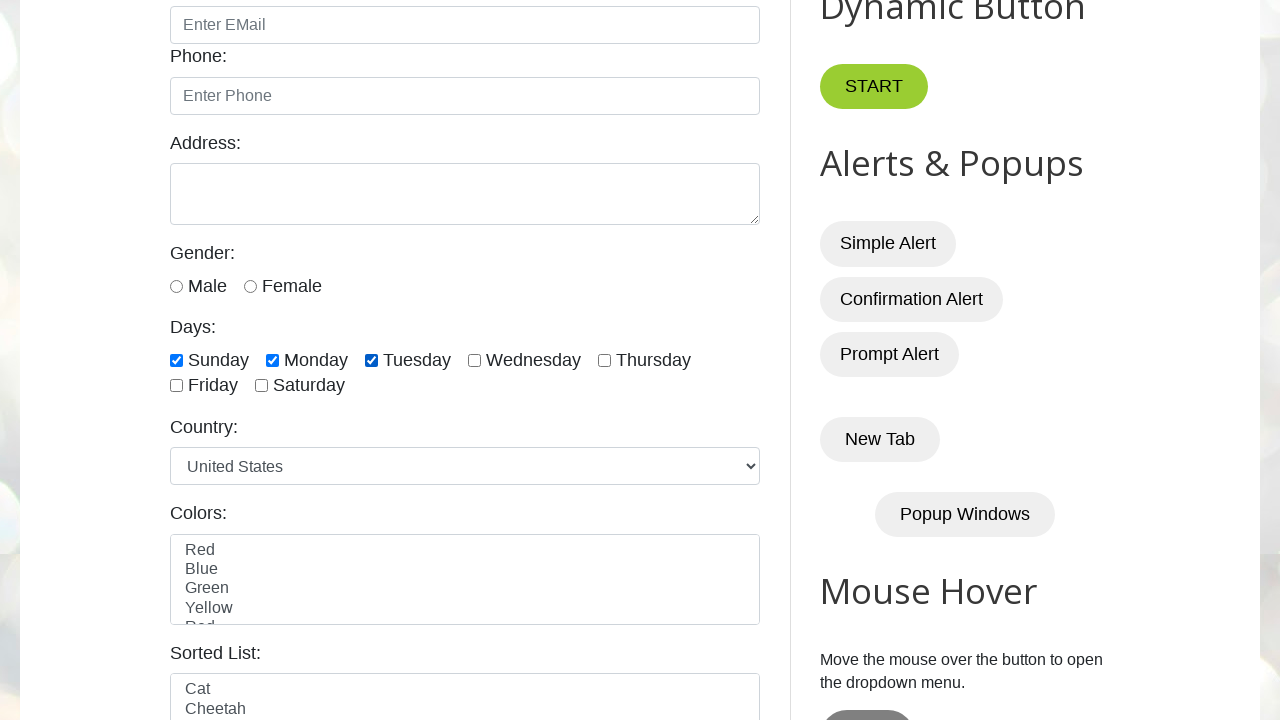

Counted total checkboxes on page: 7
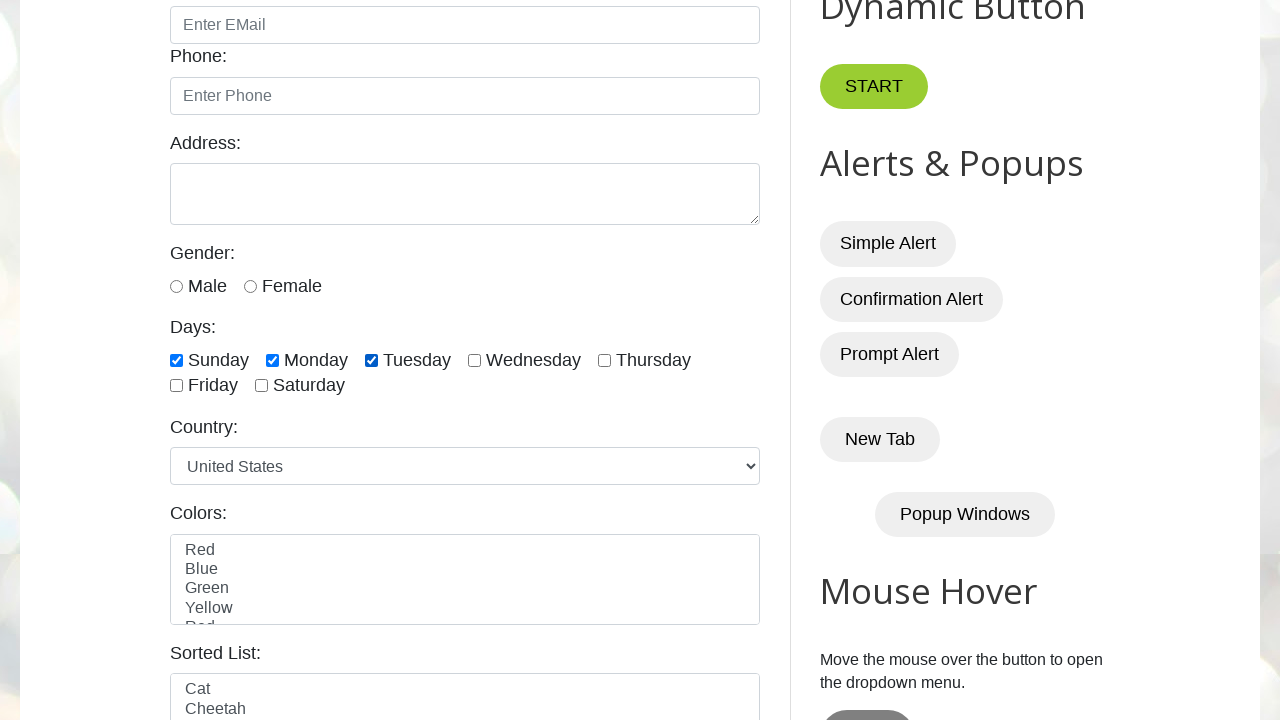

Unchecked checkbox 1 at (176, 360) on input.form-check-input[type='checkbox'] >> nth=0
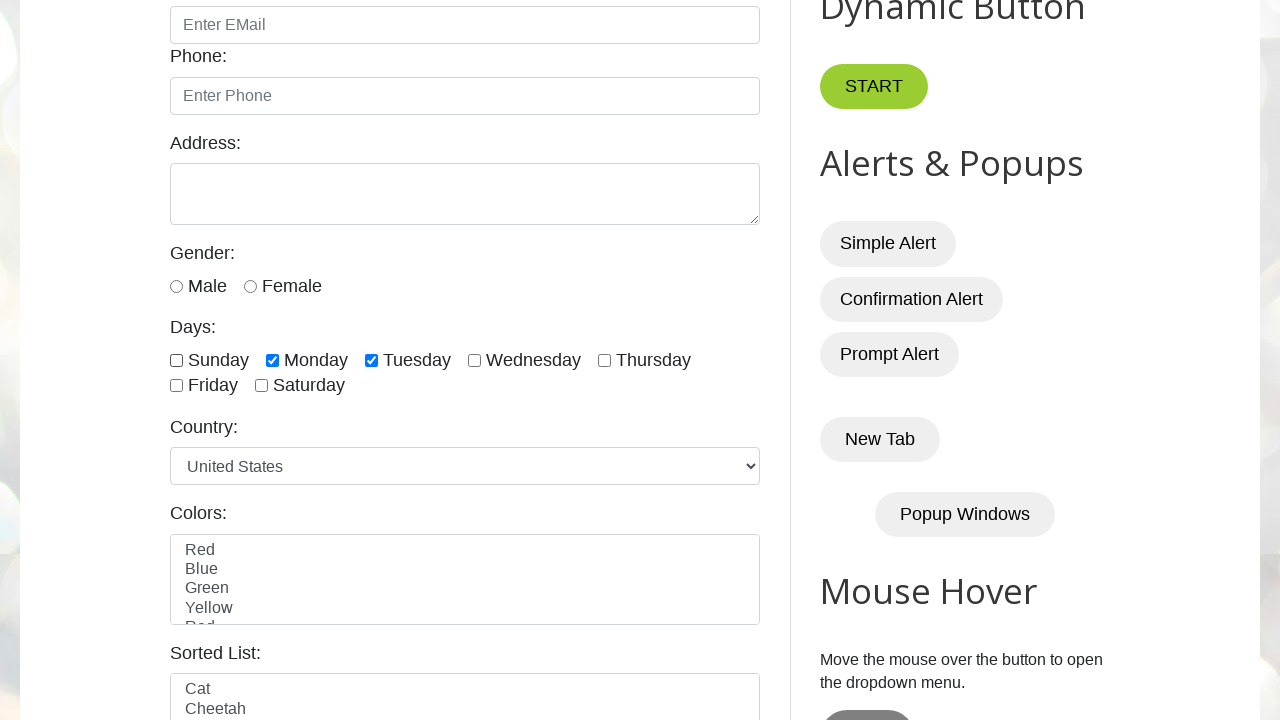

Unchecked checkbox 2 at (272, 360) on input.form-check-input[type='checkbox'] >> nth=1
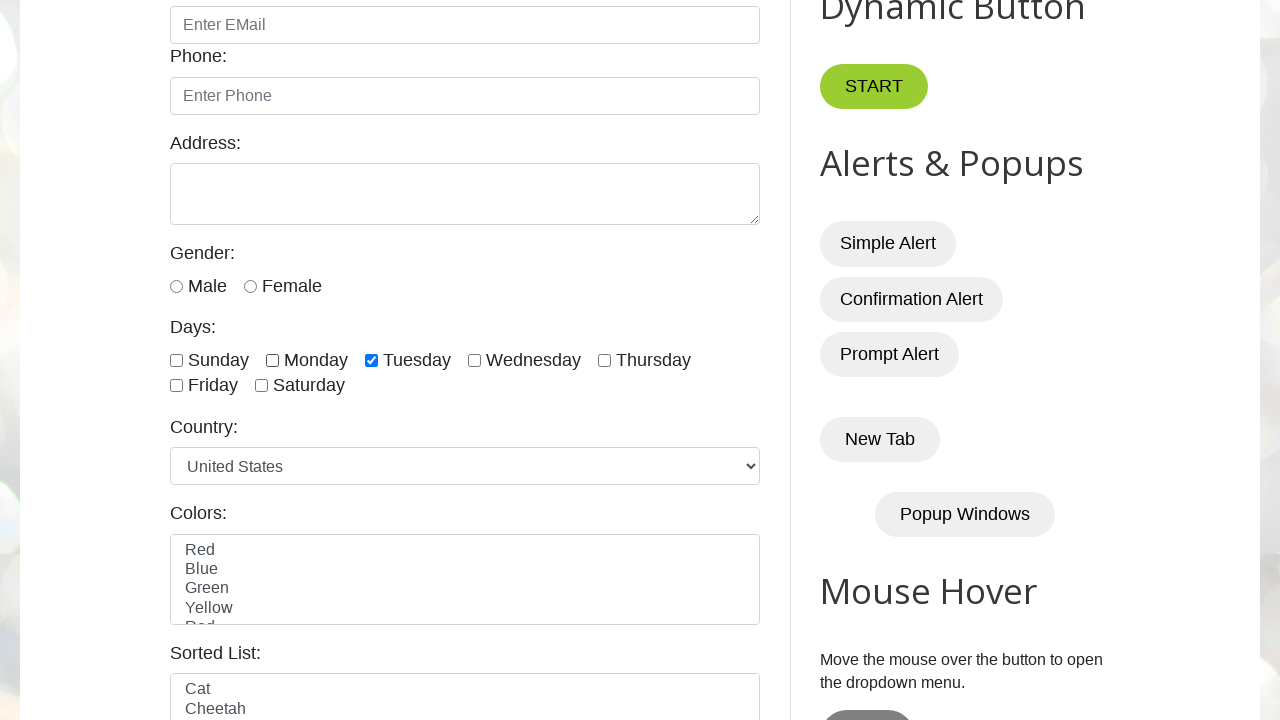

Unchecked checkbox 3 at (372, 360) on input.form-check-input[type='checkbox'] >> nth=2
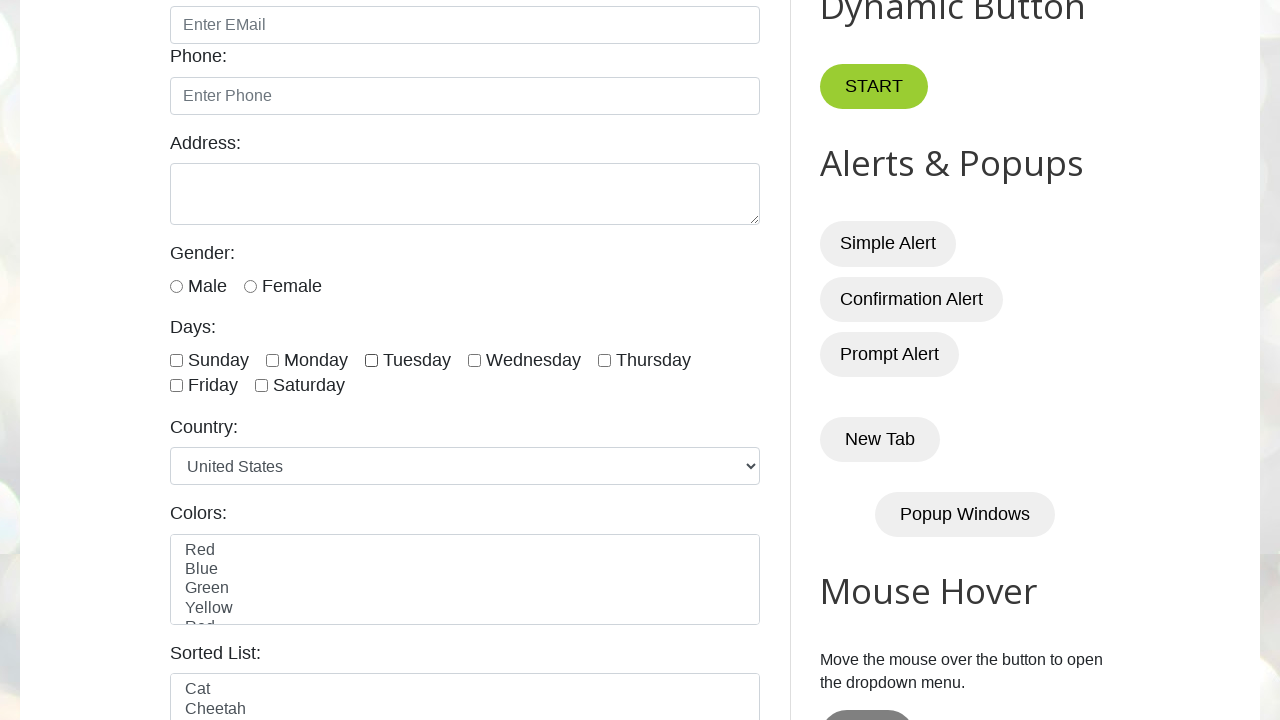

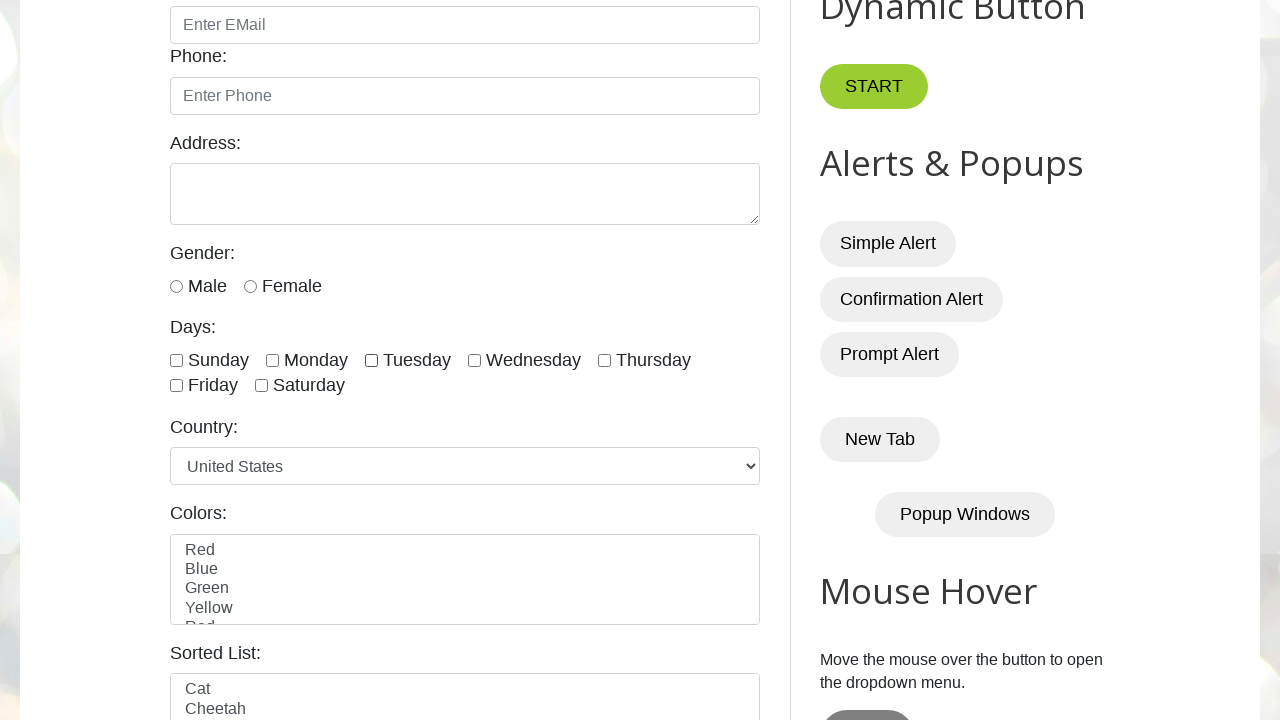